Tests the grade calculator by navigating to the Grade Calculator page, entering a grade of "A" in the second field, and verifying the calculated average grade is "A- (3.66)"

Starting URL: https://www.calculator.net/

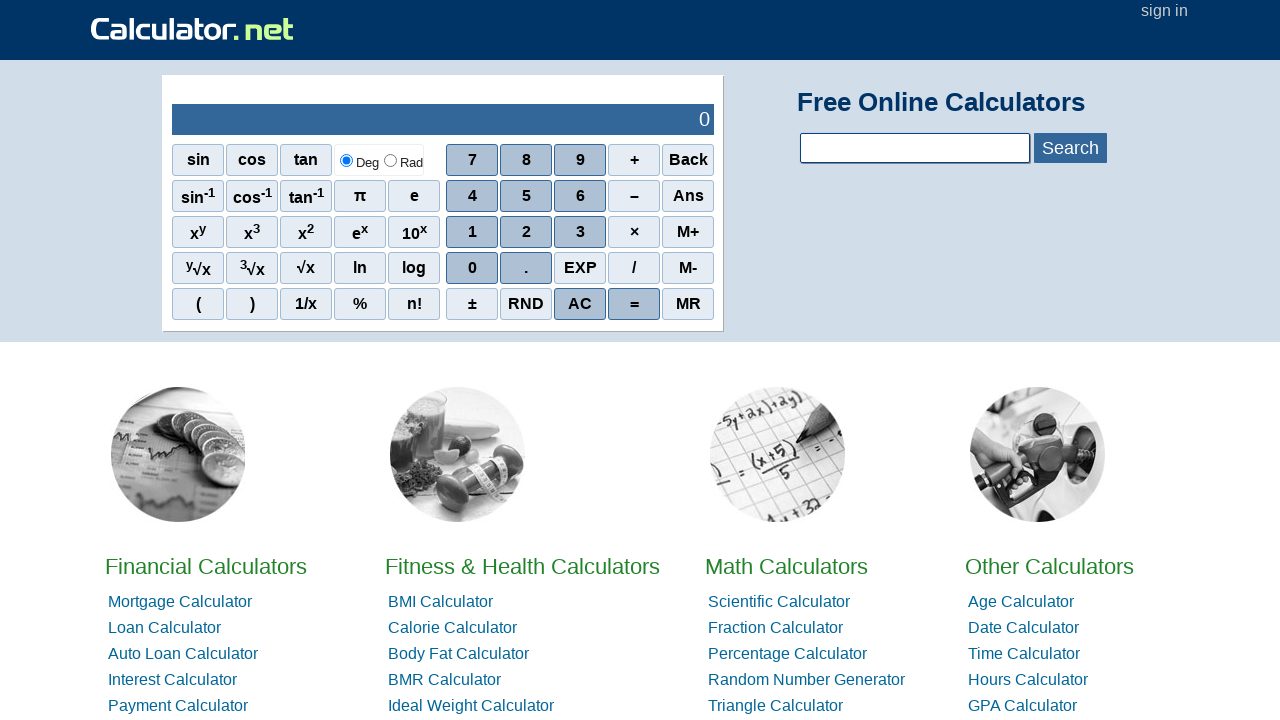

Clicked on Grade Calculator link at (1028, 360) on a:text('Grade Calculator')
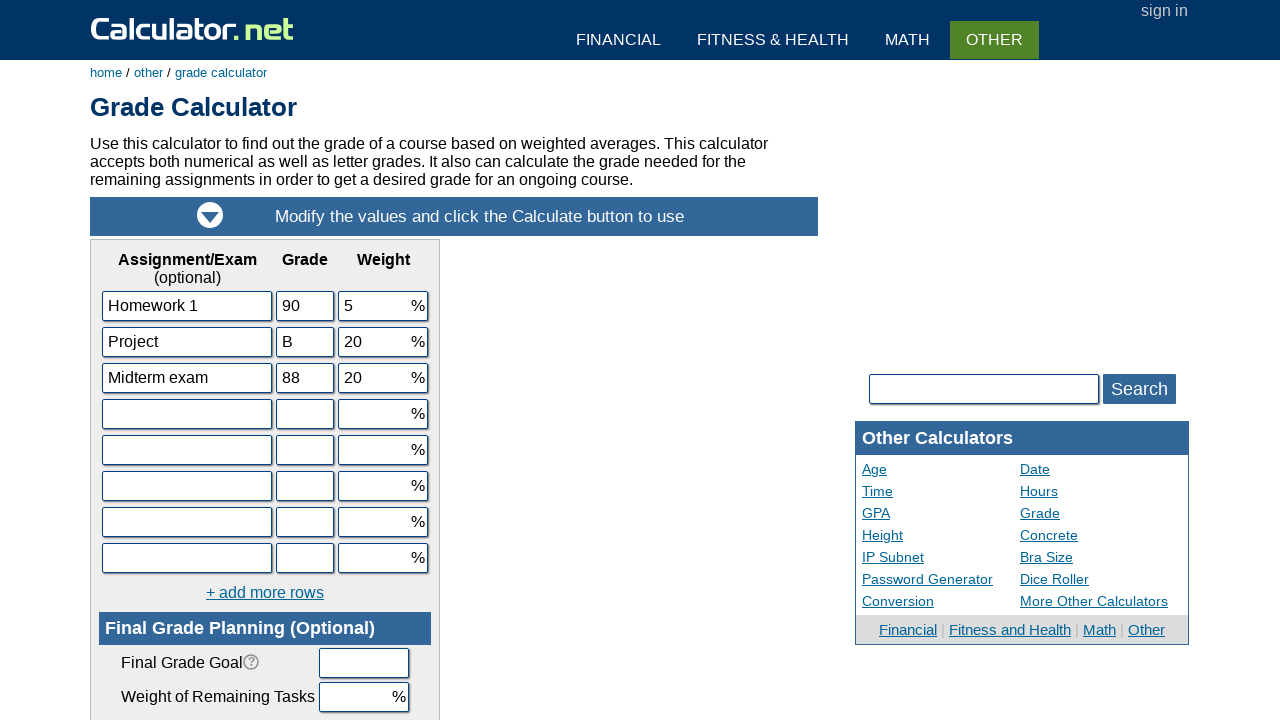

Clicked on second grade input field at (305, 342) on input[name='s2']
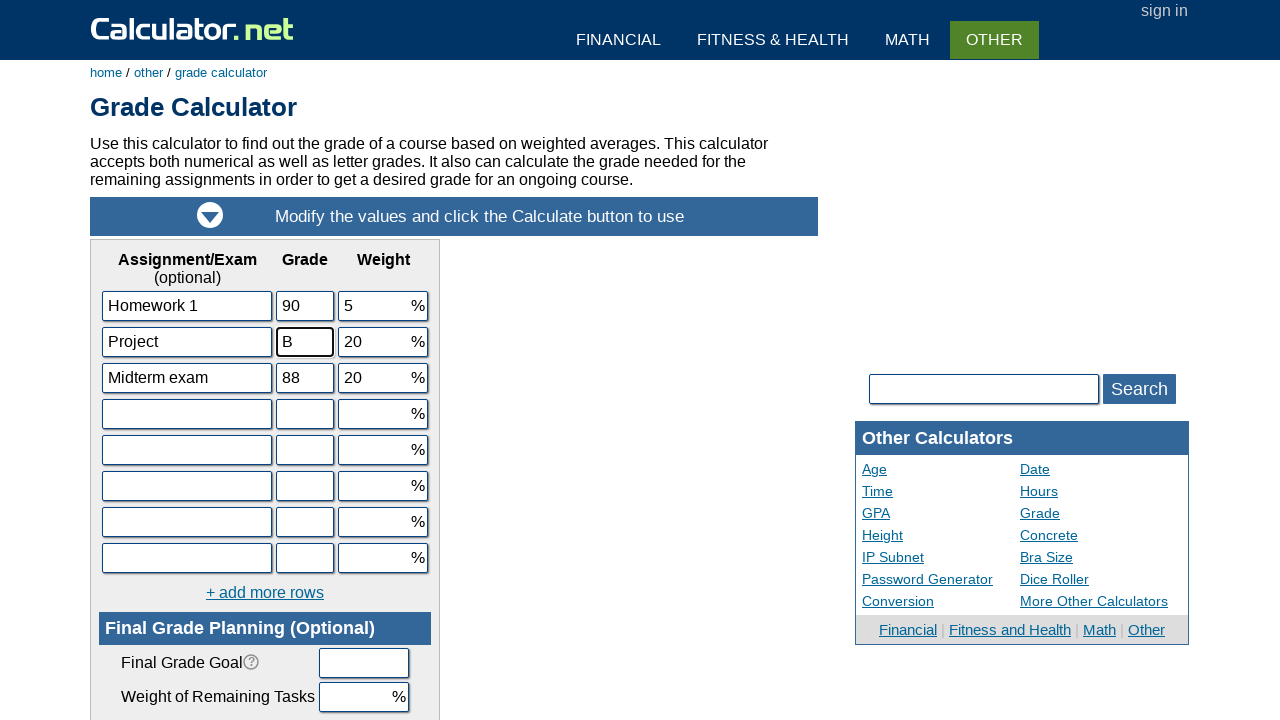

Entered 'A' in the second grade field on input[name='s2']
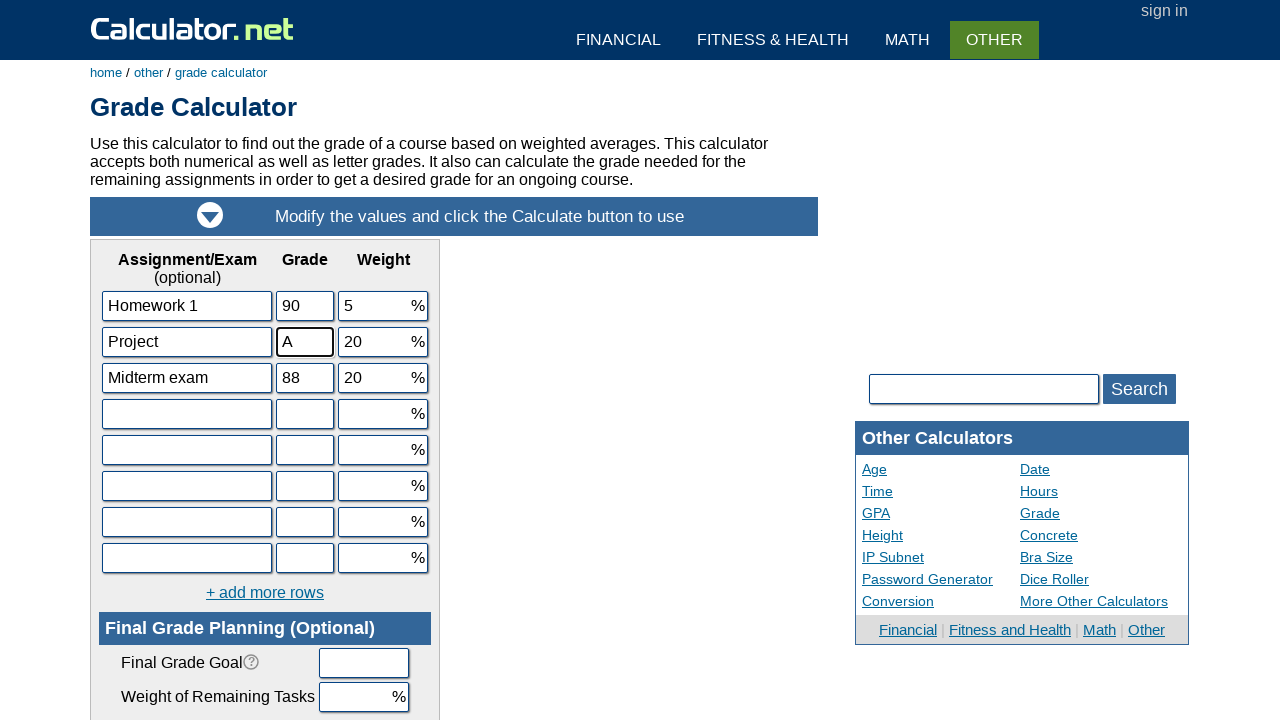

Clicked the calculate button at (198, 360) on table:nth-child(15) input
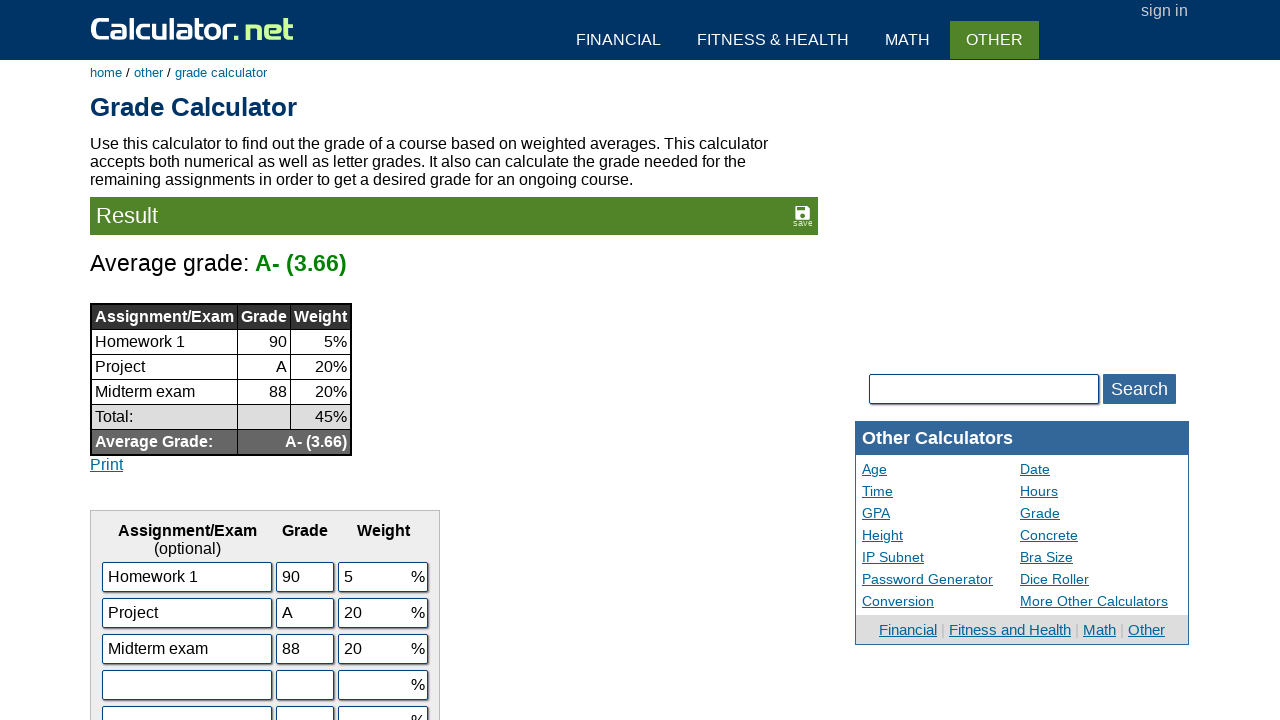

Average grade result element loaded
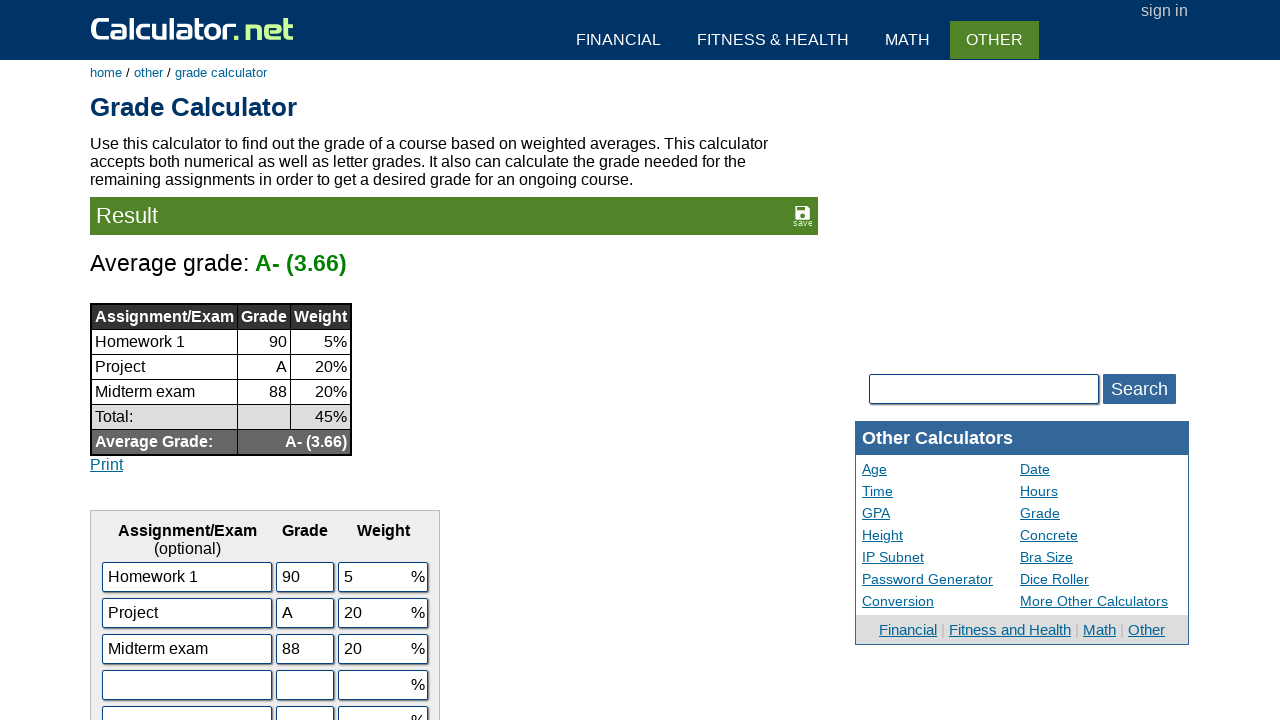

Verified calculated average grade is 'A- (3.66)'
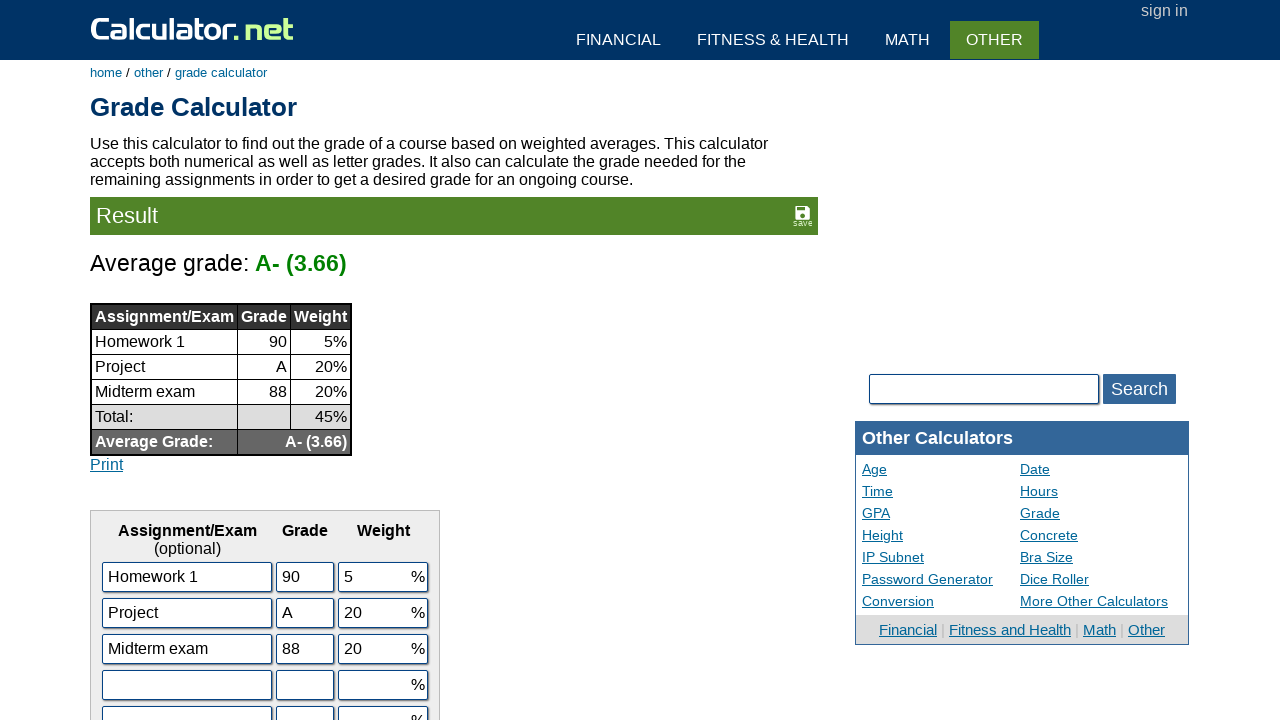

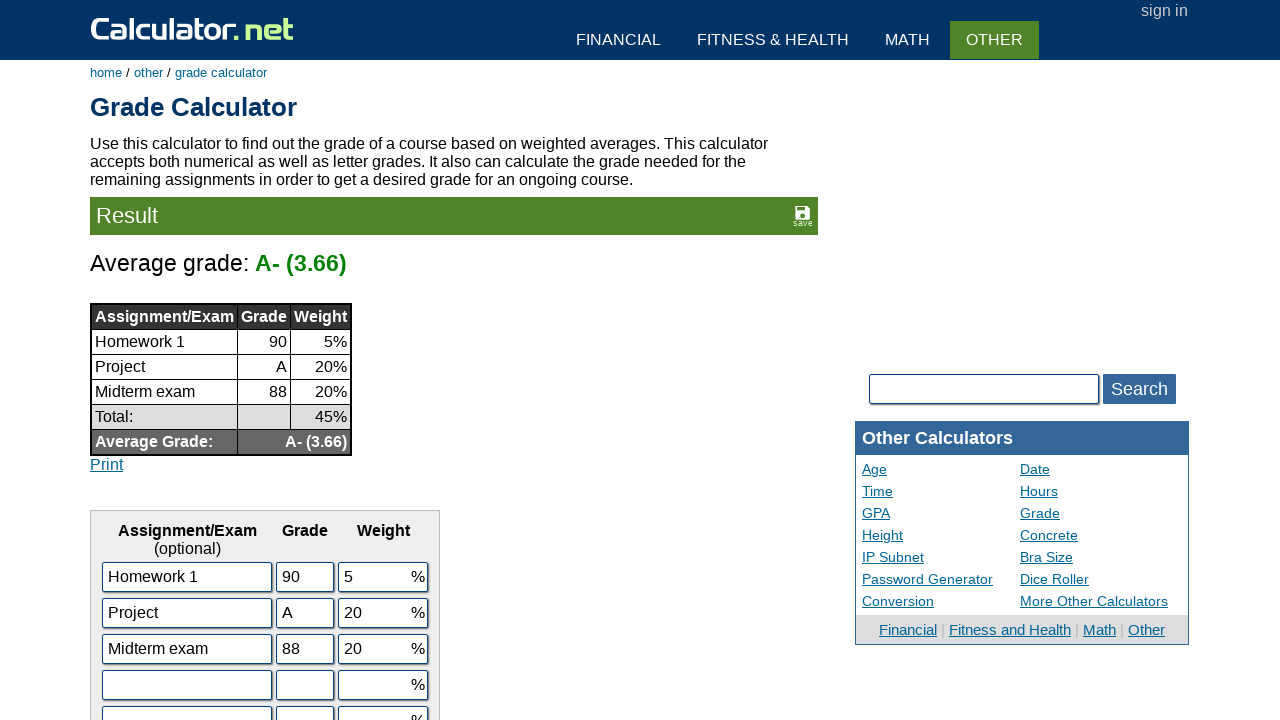